Tests that the currently active filter link is highlighted with the "selected" class.

Starting URL: https://demo.playwright.dev/todomvc

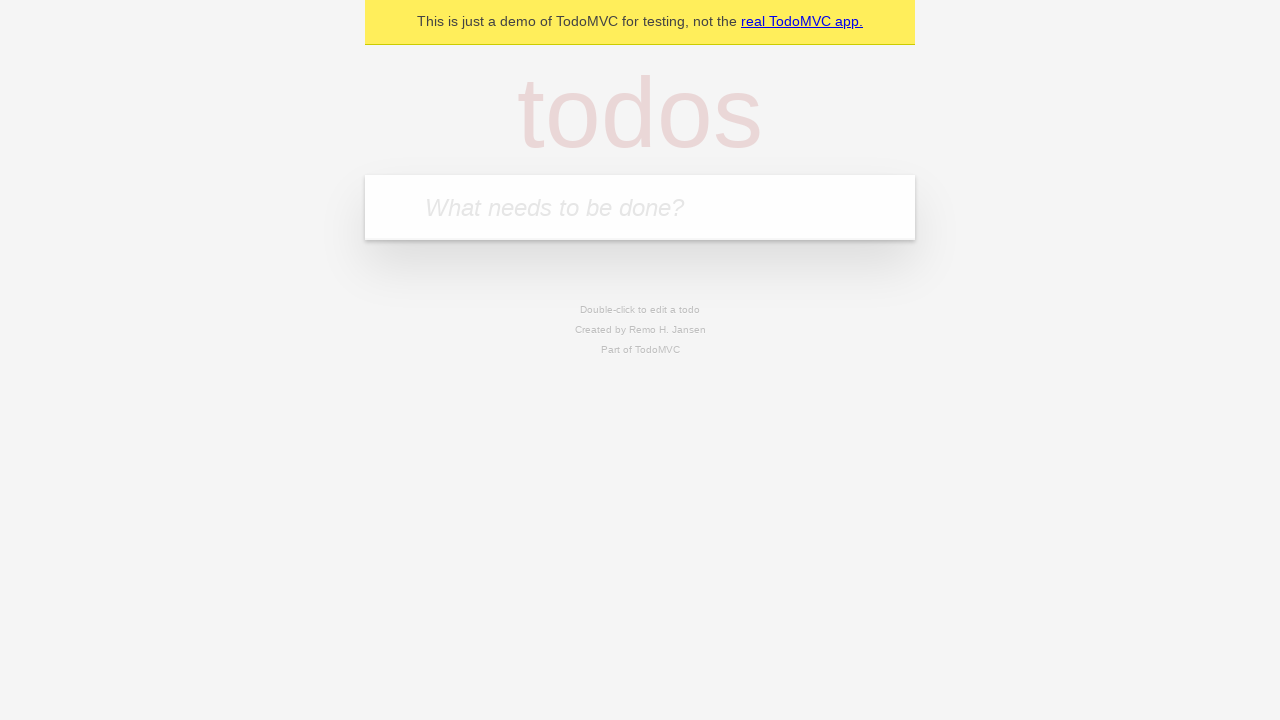

Filled todo input with 'buy some cheese' on internal:attr=[placeholder="What needs to be done?"i]
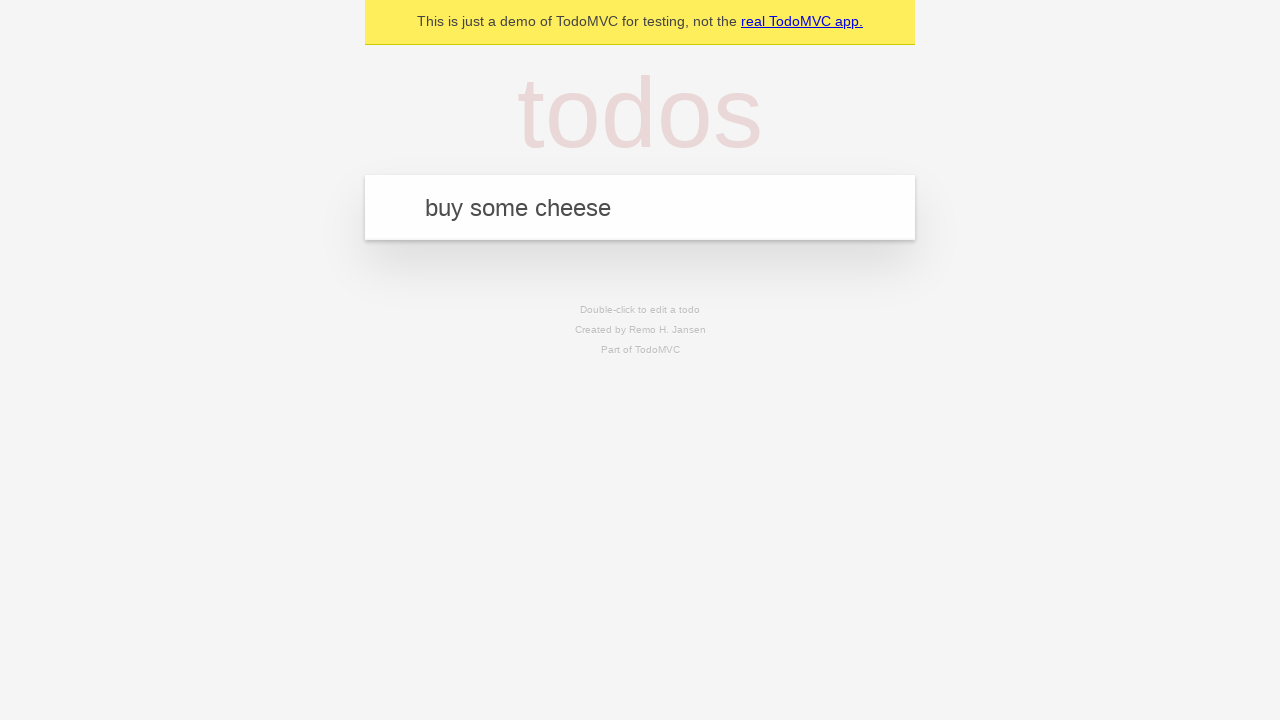

Pressed Enter to create first todo on internal:attr=[placeholder="What needs to be done?"i]
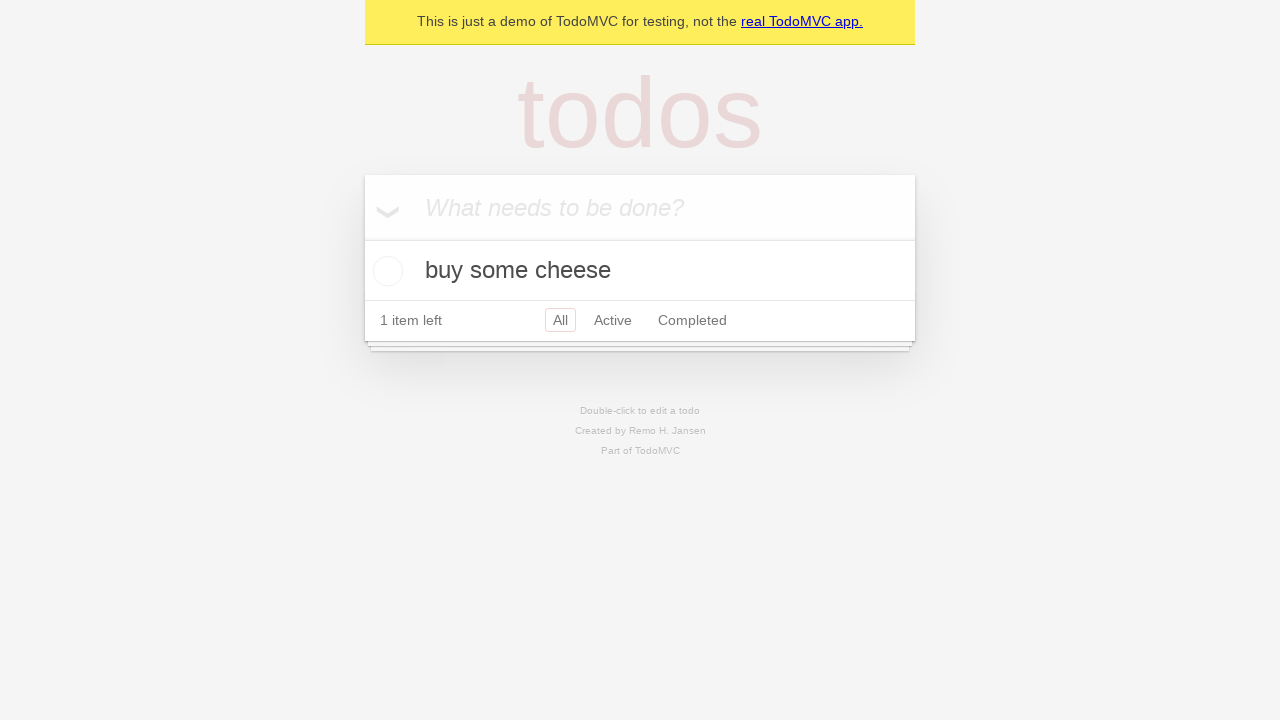

Filled todo input with 'feed the cat' on internal:attr=[placeholder="What needs to be done?"i]
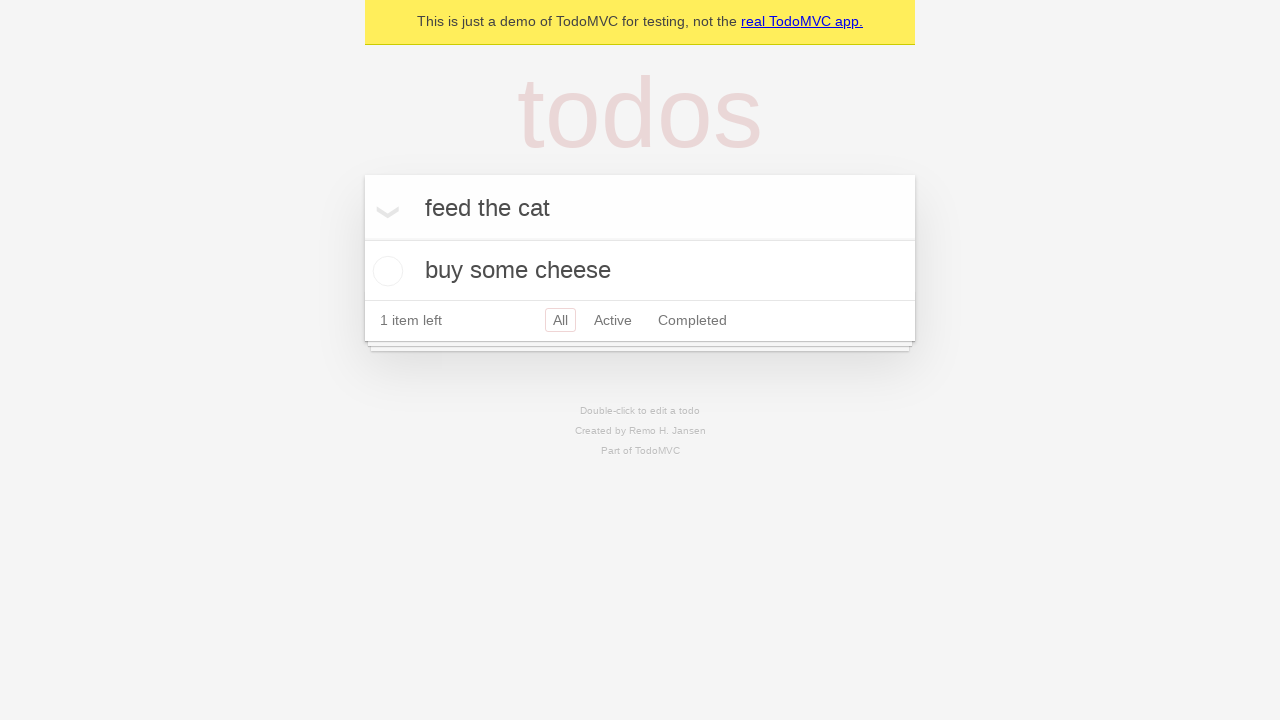

Pressed Enter to create second todo on internal:attr=[placeholder="What needs to be done?"i]
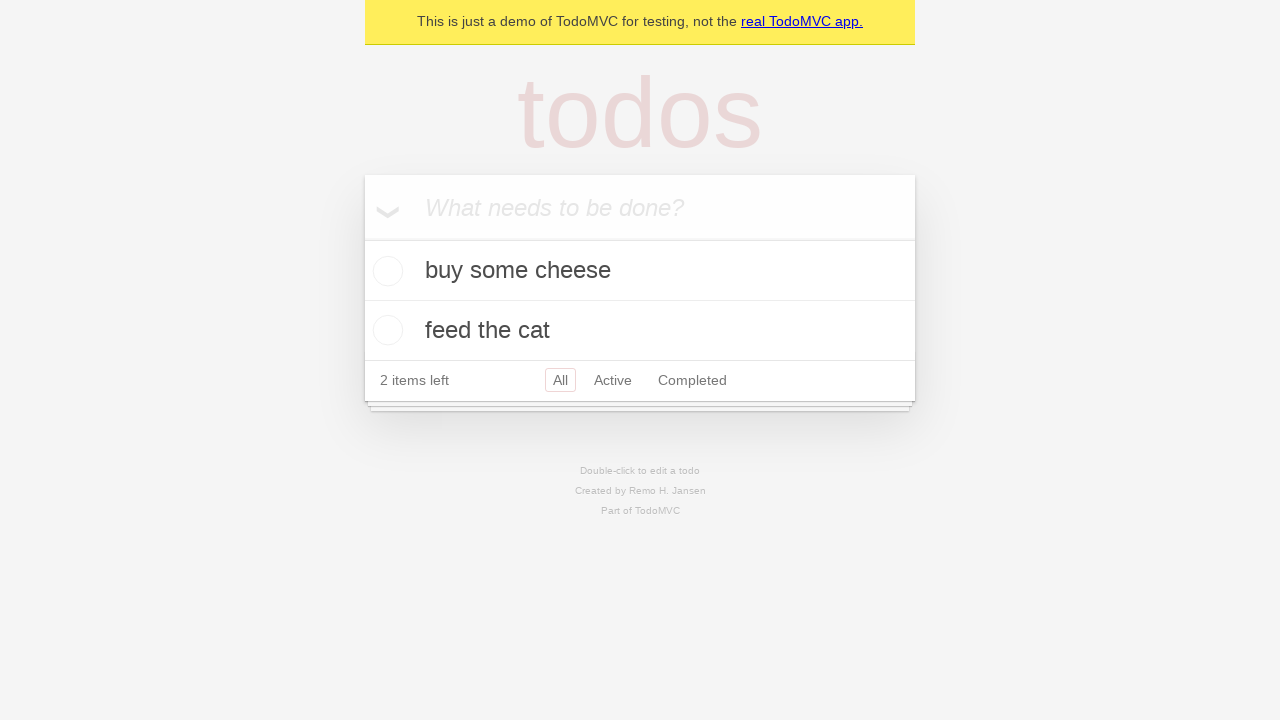

Filled todo input with 'book a doctors appointment' on internal:attr=[placeholder="What needs to be done?"i]
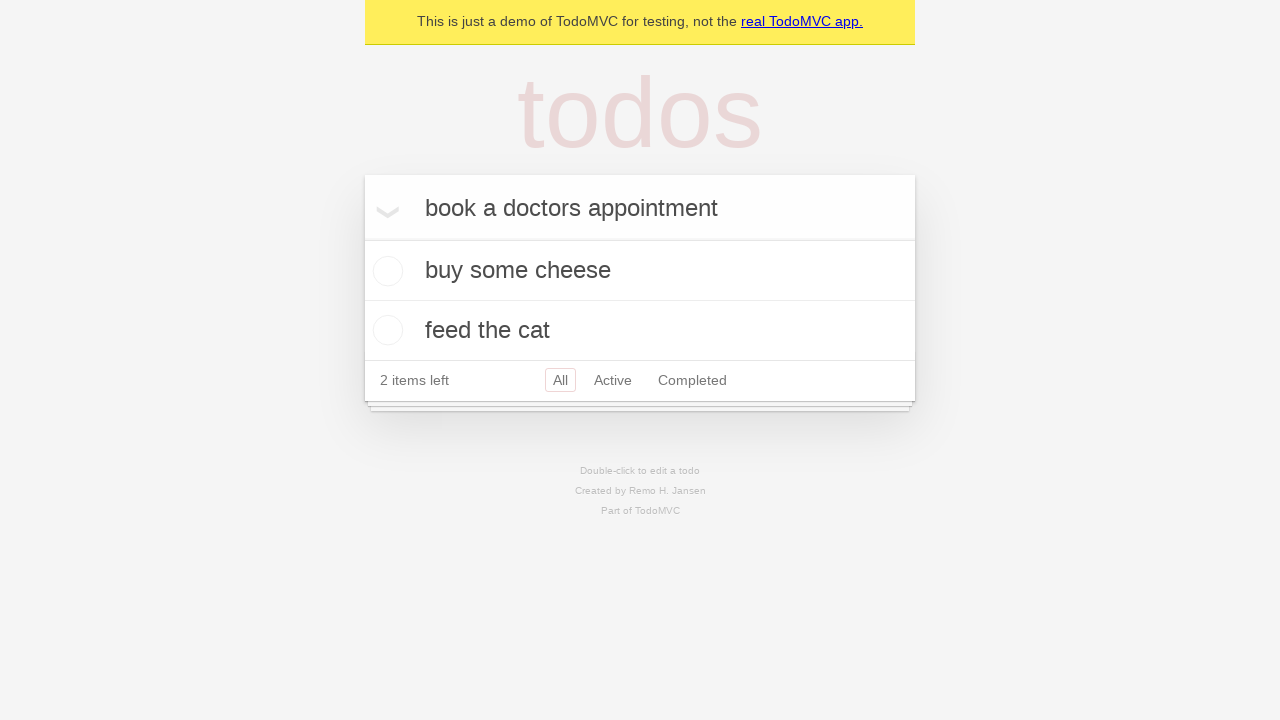

Pressed Enter to create third todo on internal:attr=[placeholder="What needs to be done?"i]
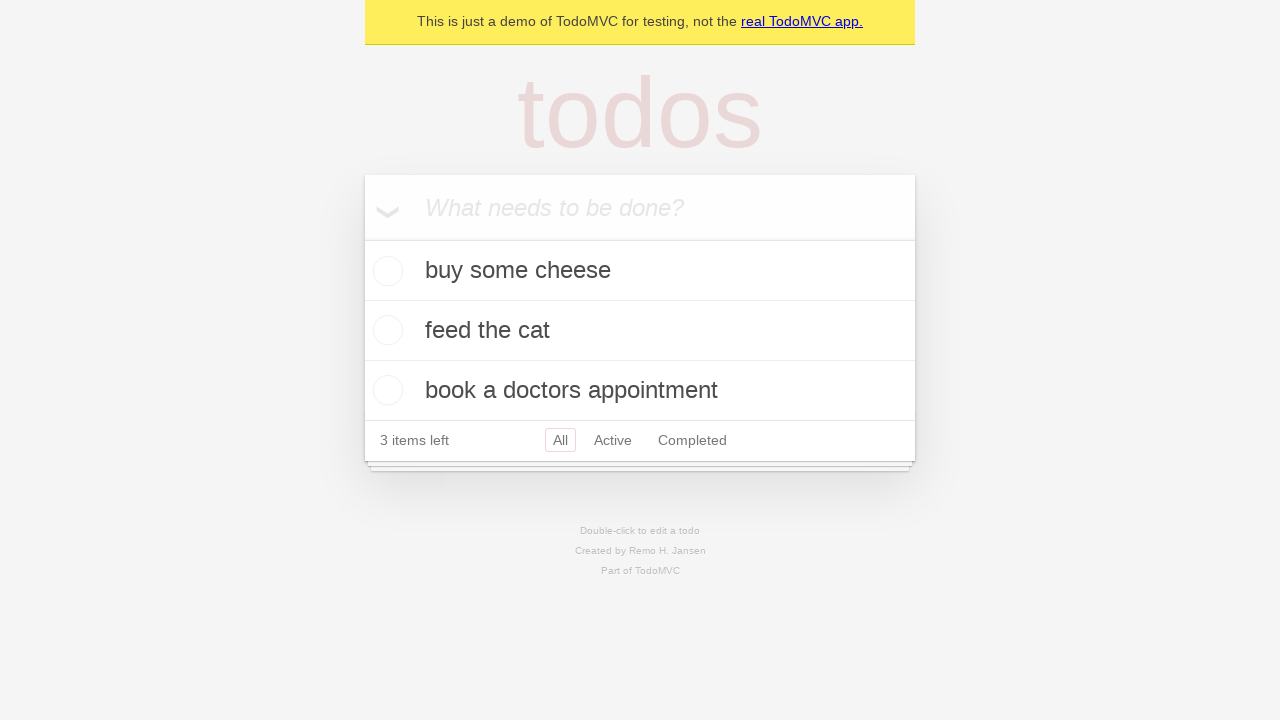

Clicked Active filter link at (613, 440) on internal:role=link[name="Active"i]
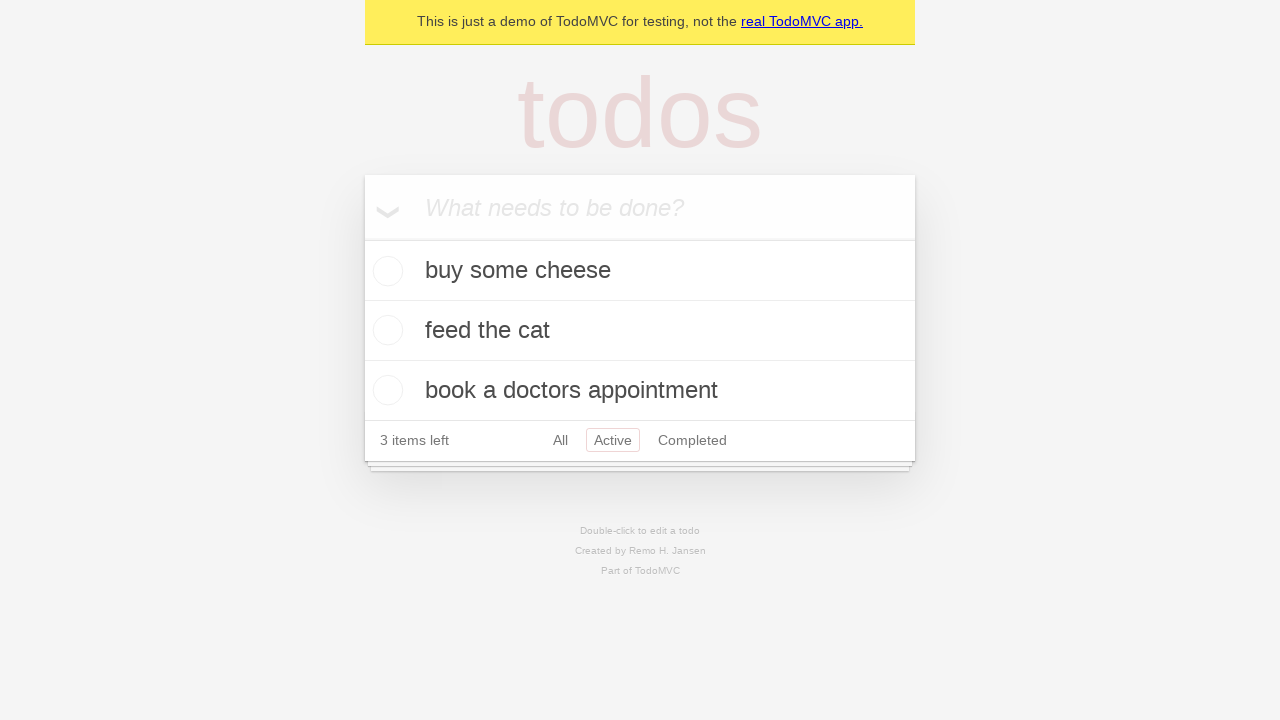

Clicked Completed filter link and verified it is highlighted with 'selected' class at (692, 440) on internal:role=link[name="Completed"i]
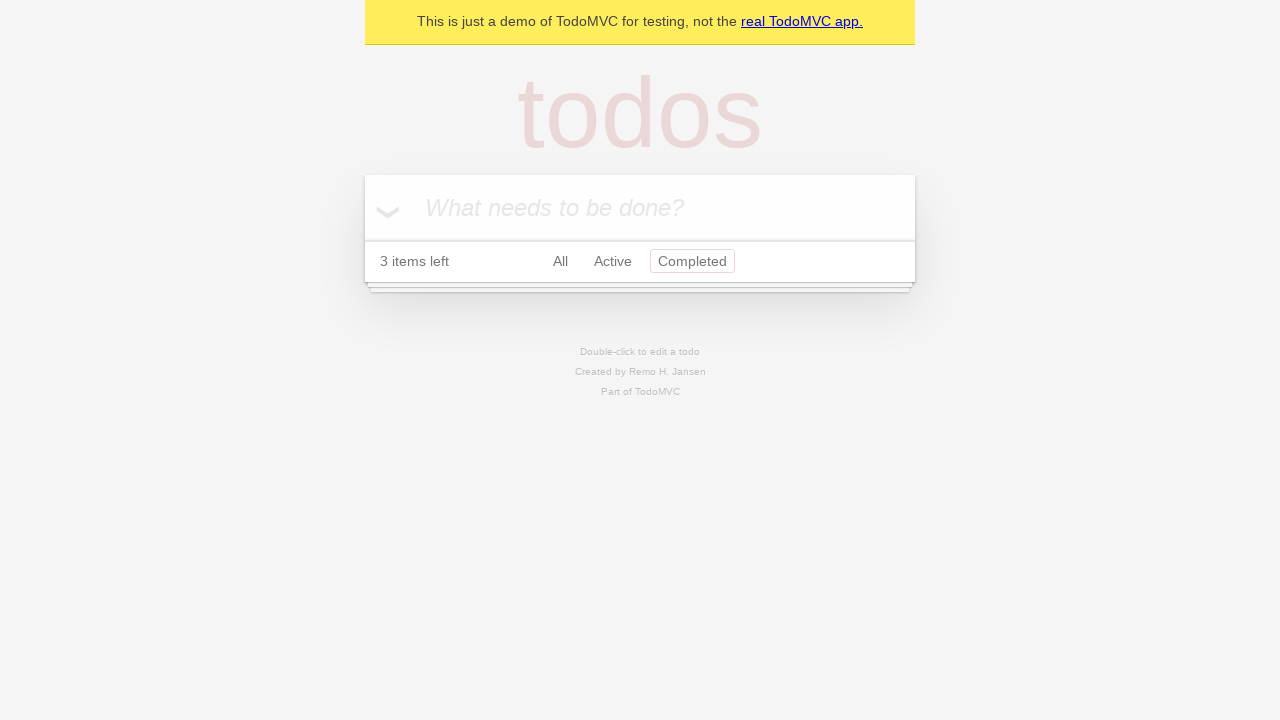

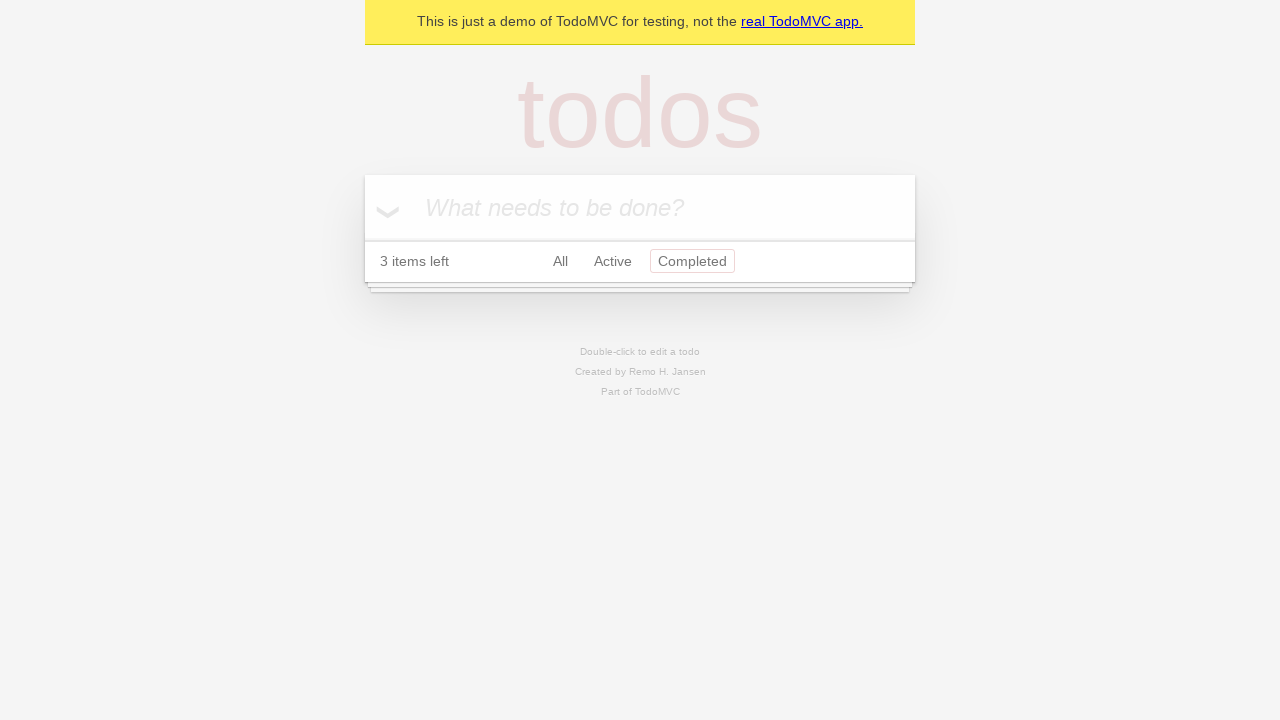